Fills the entire feedback form with name, age, language, gender, option, and comment, then submits and verifies all submitted values are displayed correctly.

Starting URL: https://kristinek.github.io/site/tasks/provide_feedback

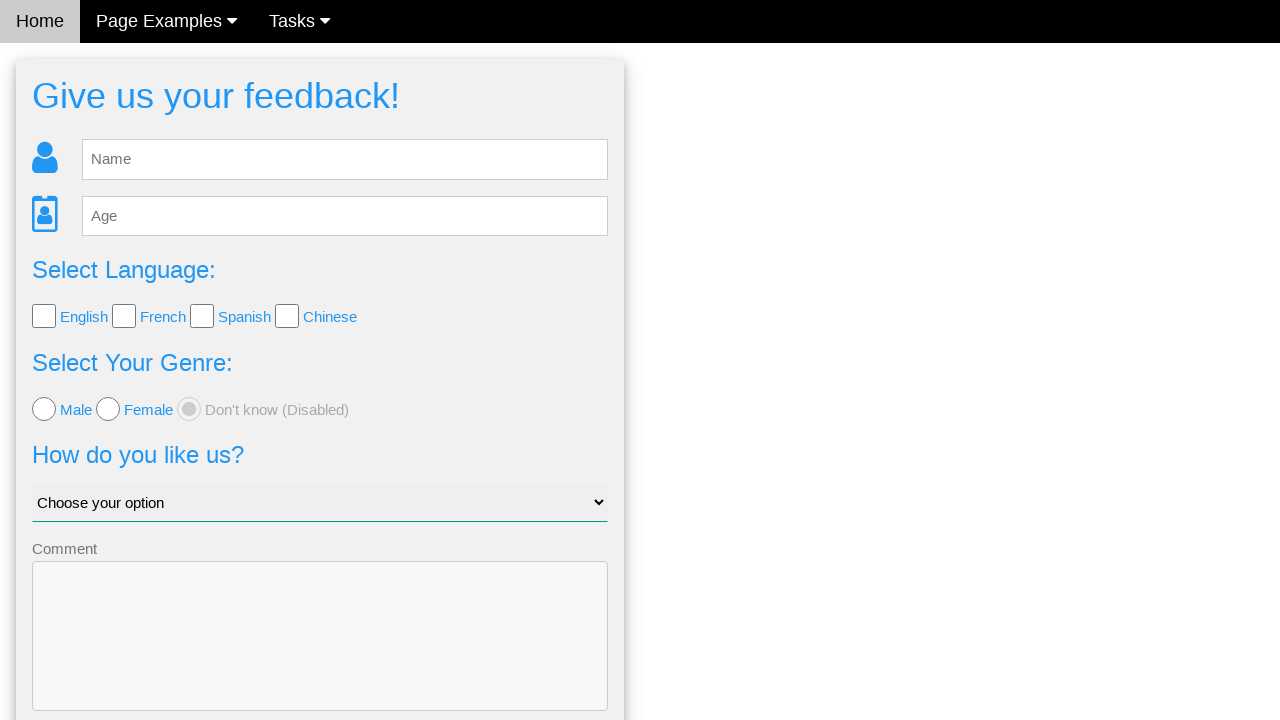

Filled name field with 'Stefano' on #fb_name
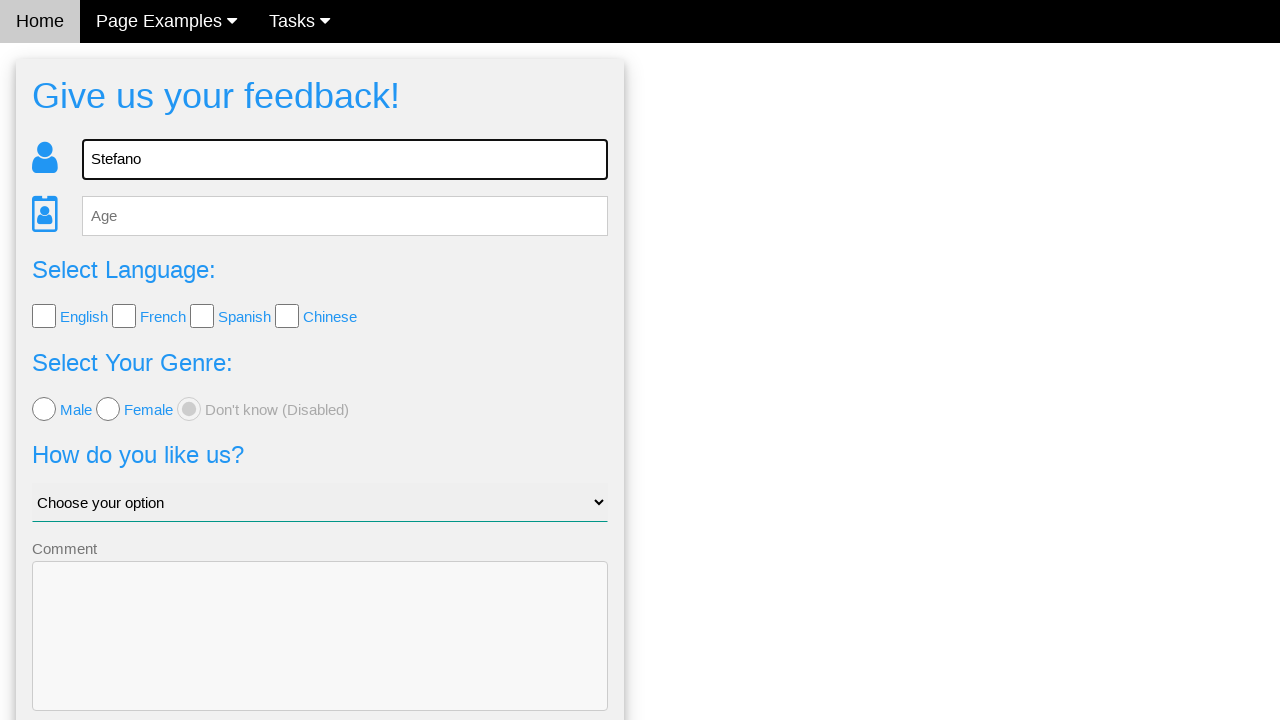

Filled age field with '29' on #fb_age
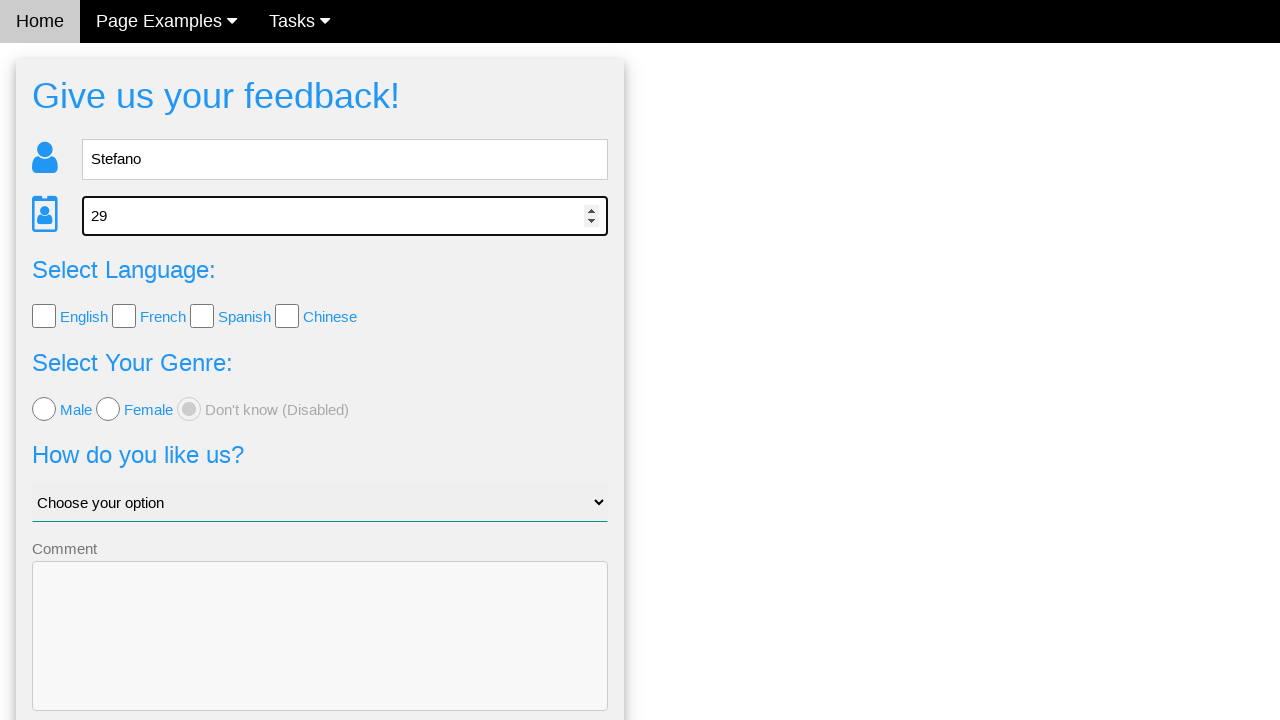

Selected English language checkbox at (44, 316) on input[value='English']
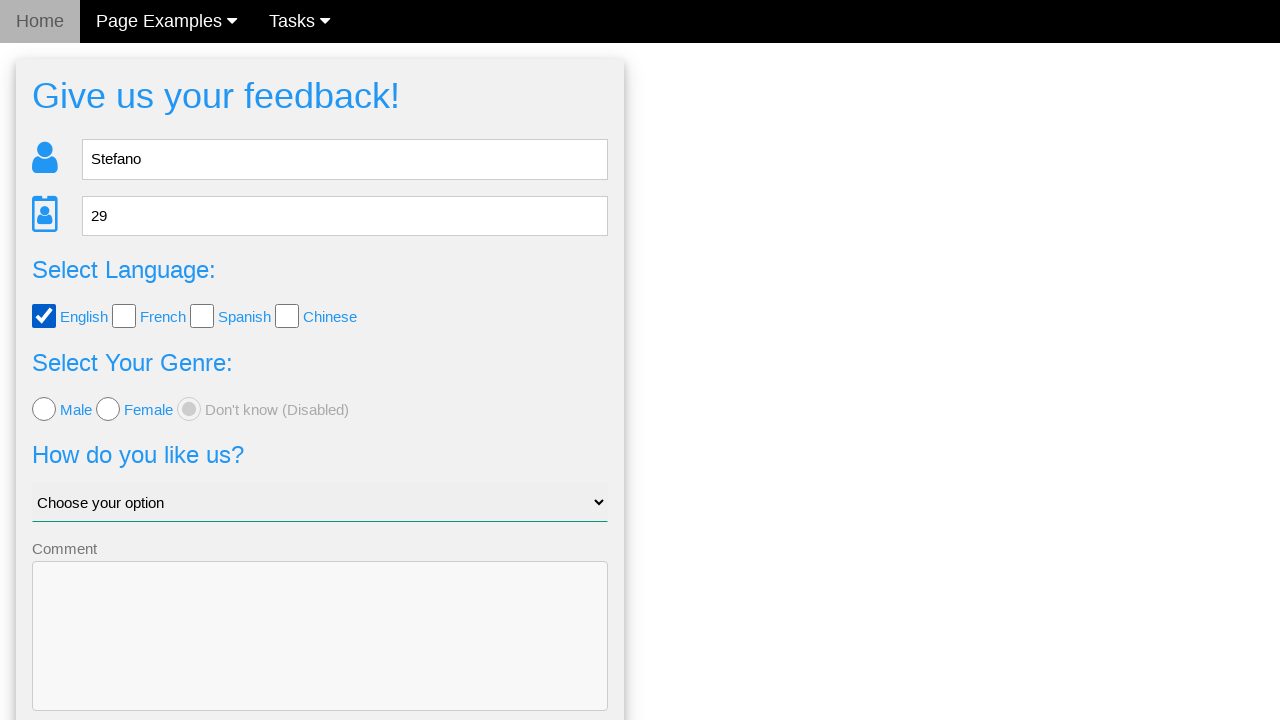

Selected male gender radio button at (44, 409) on input[value='male']
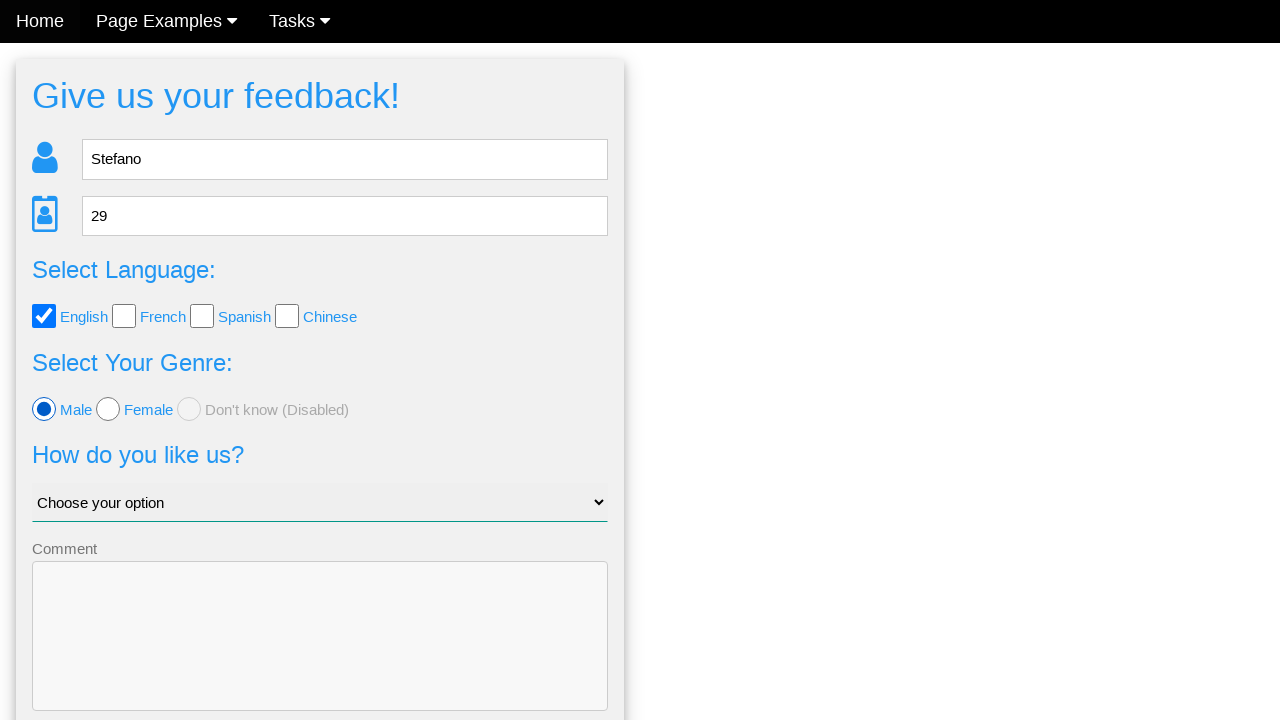

Clicked dropdown menu at (320, 503) on #like_us
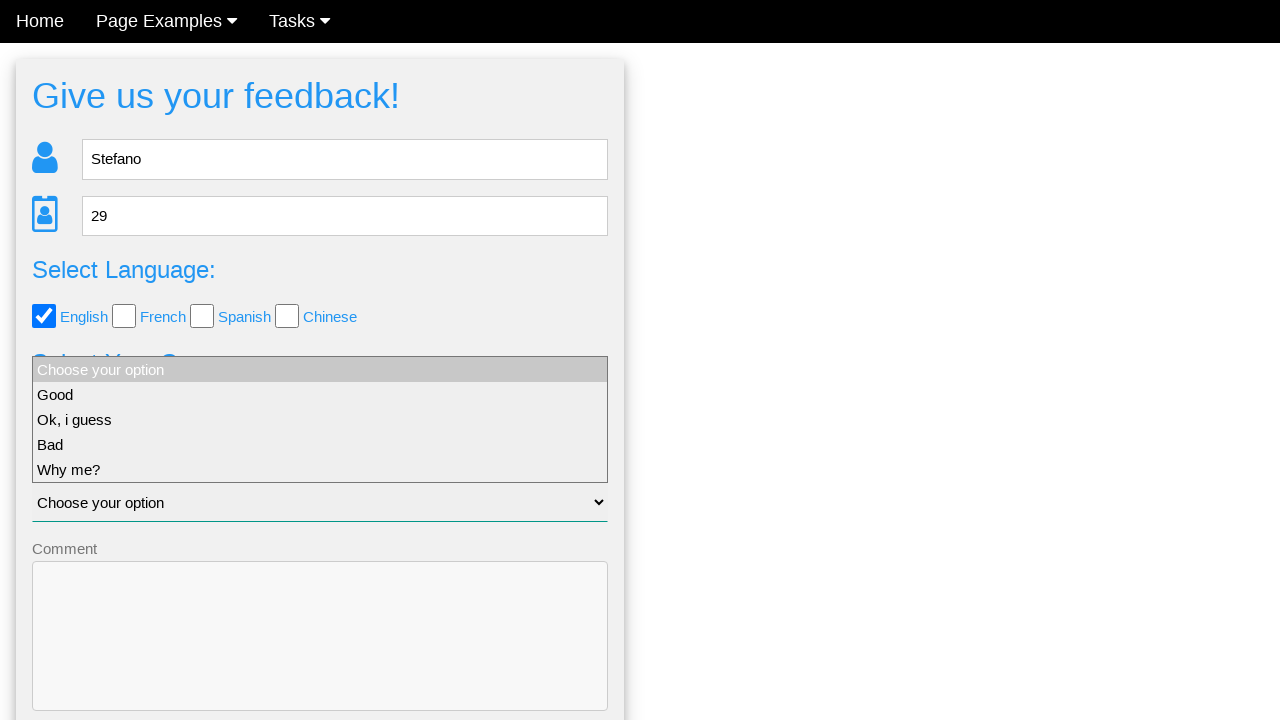

Selected 'Good' option from dropdown on #like_us
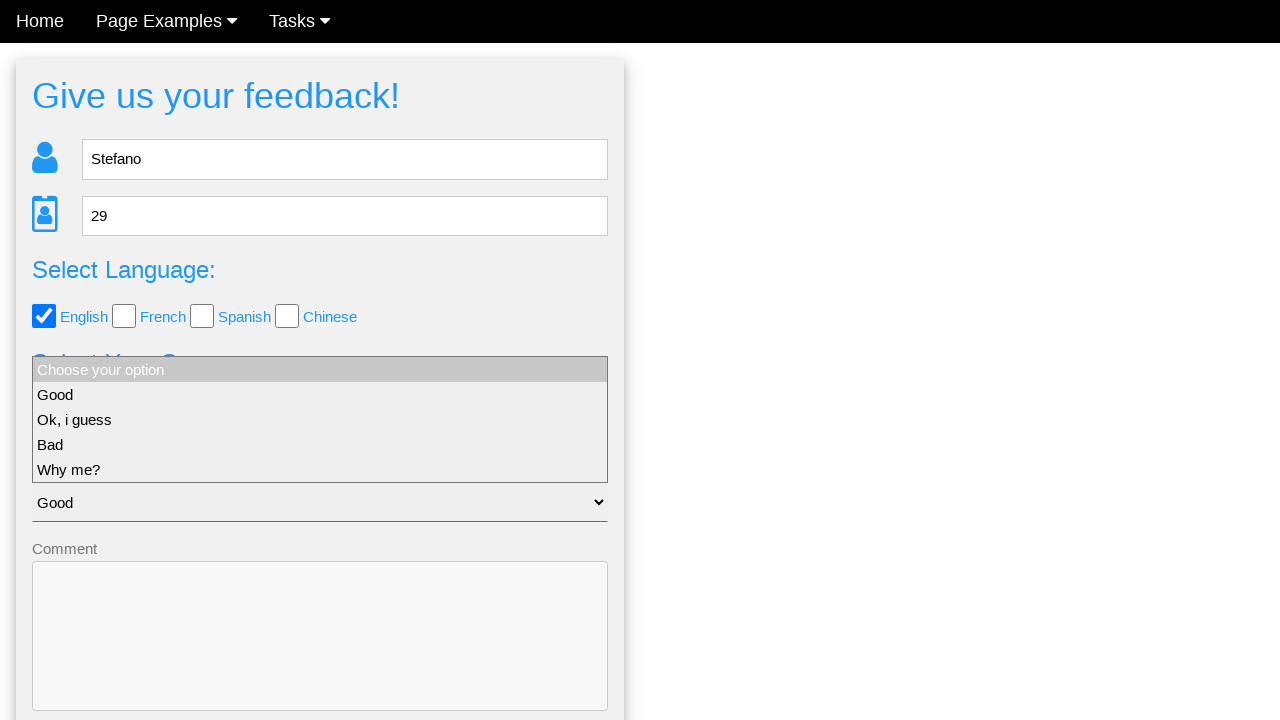

Filled comment field with 'ciao.' on textarea[name='comment']
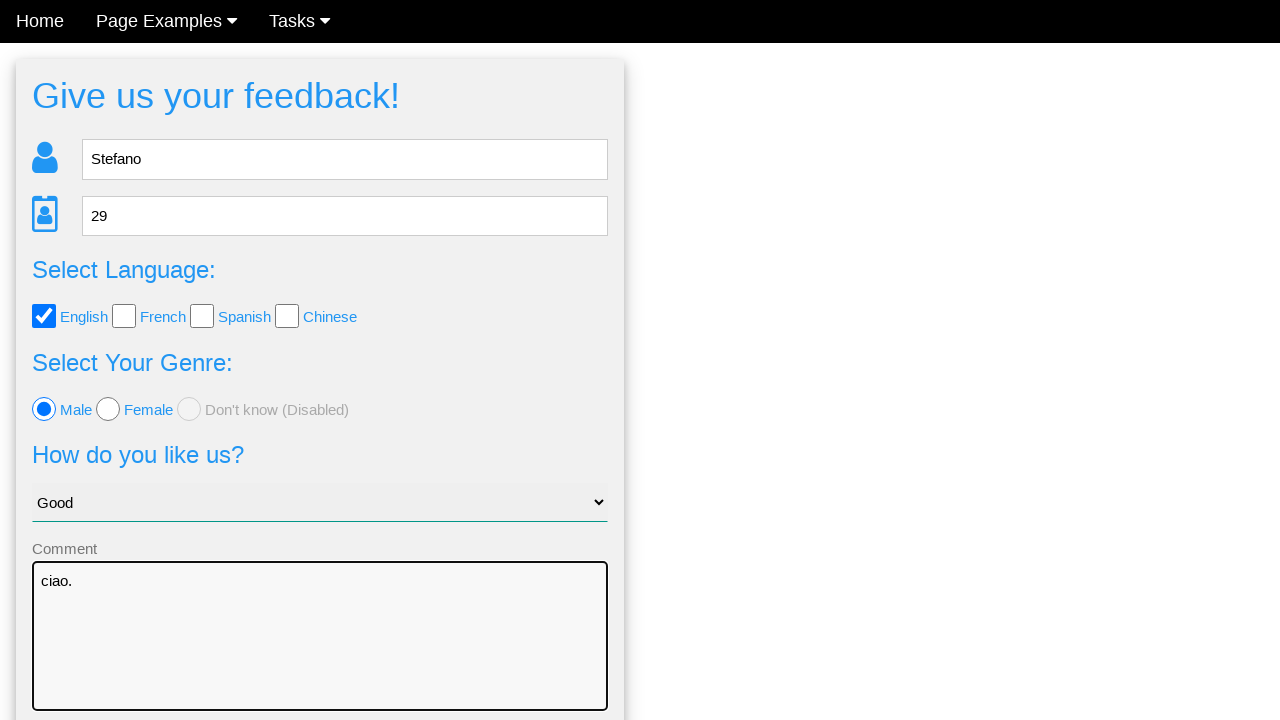

Clicked submit button to submit feedback form at (320, 656) on button[type='submit']
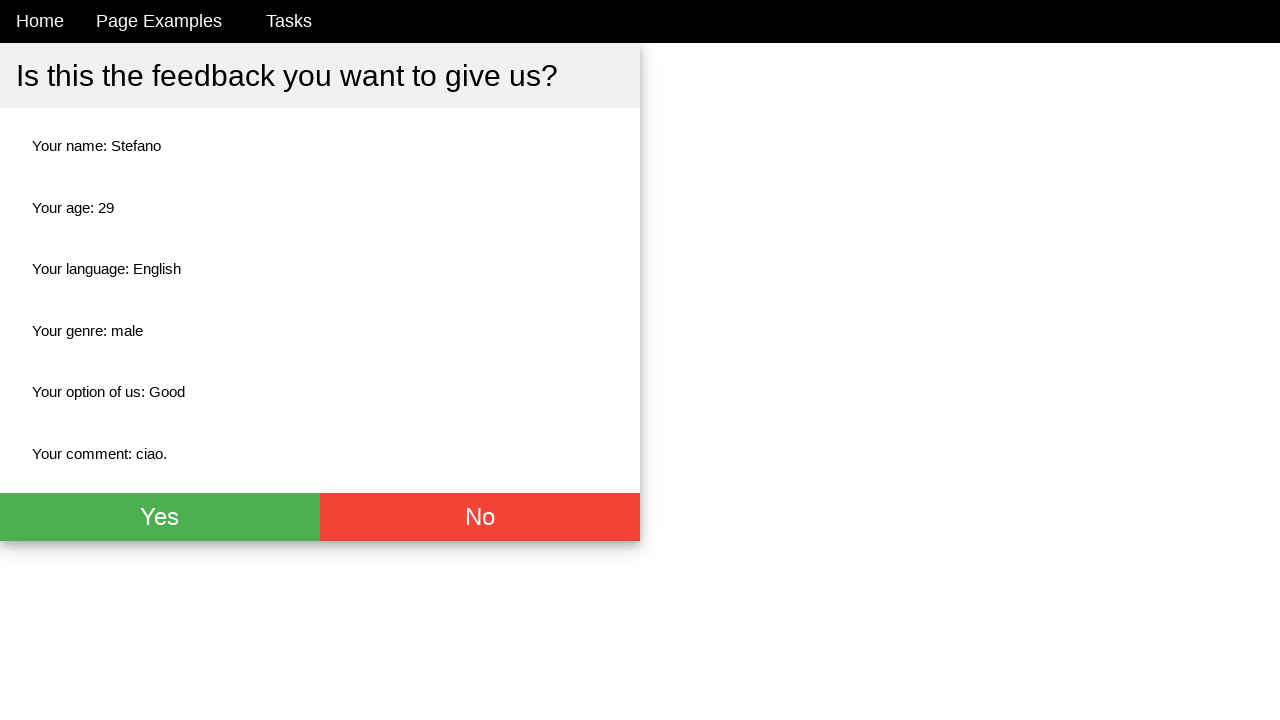

Result page loaded and name field became visible
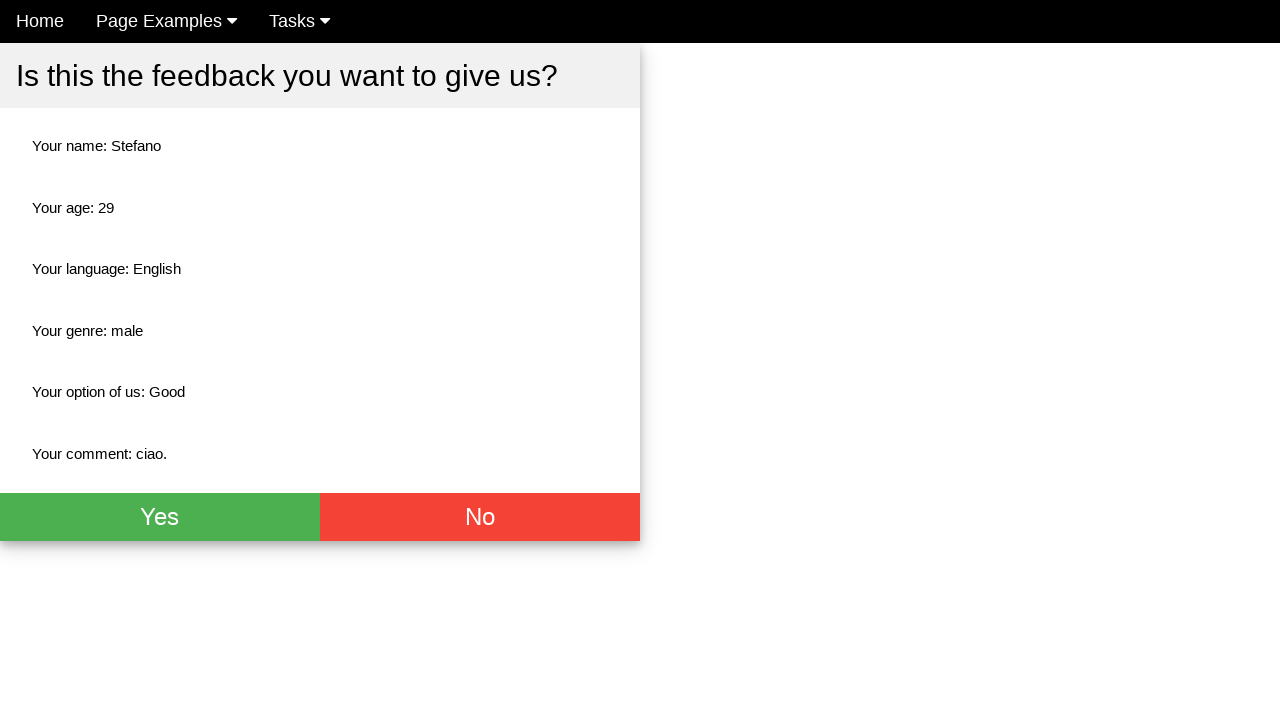

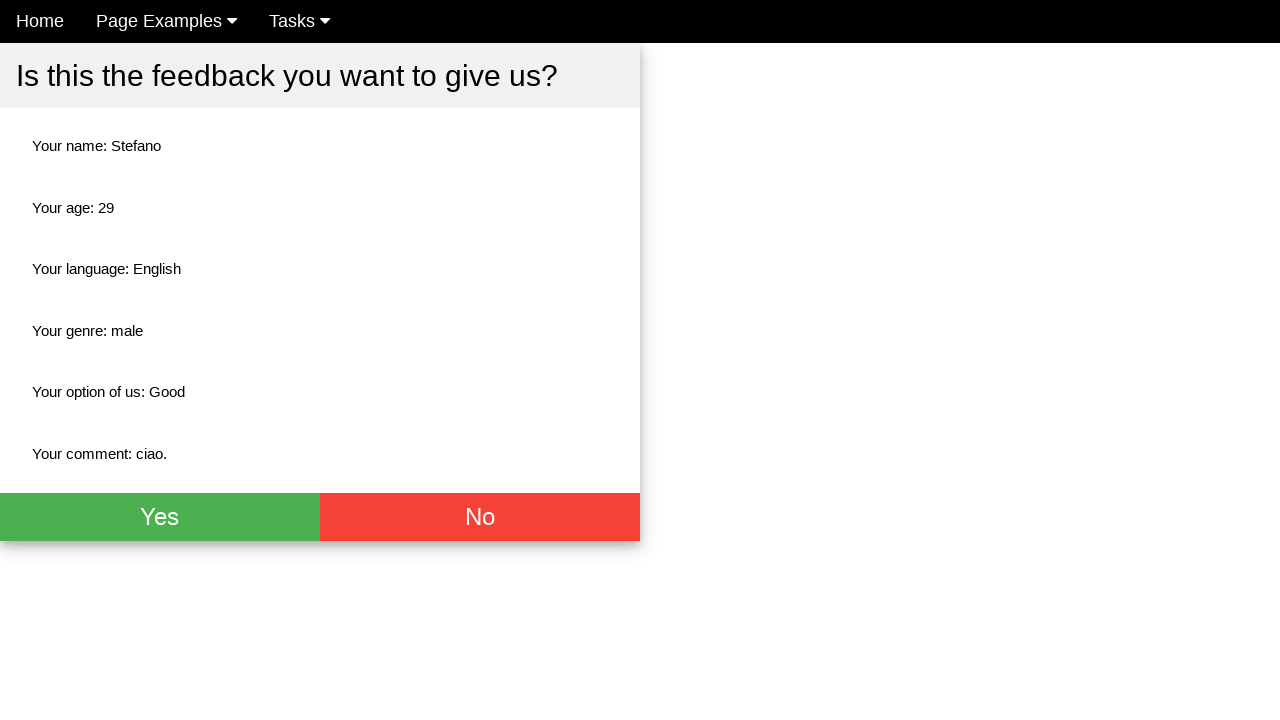